Tests a simple form by entering a message into an input field, clicking a button to display the value, and verifying the output matches the input.

Starting URL: https://www.lambdatest.com/selenium-playground/simple-form-demo

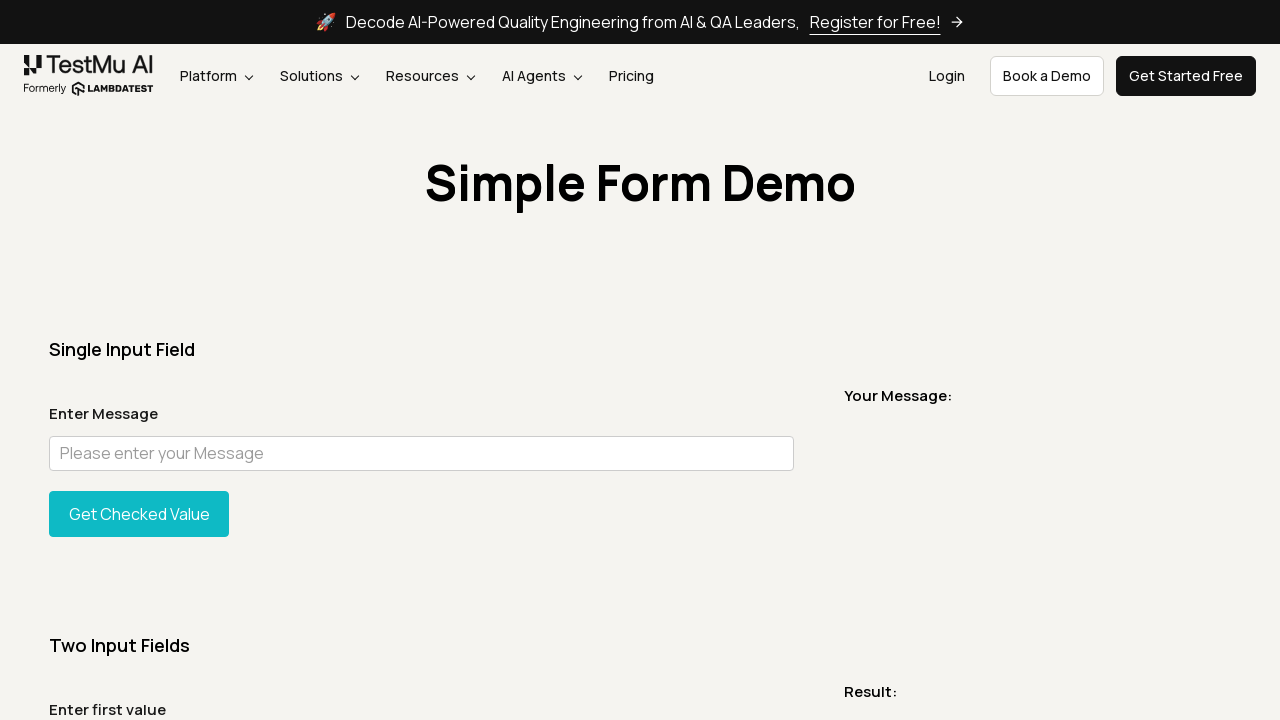

Filled message input field with 'test message' on (//input[@id='user-message'])[1]
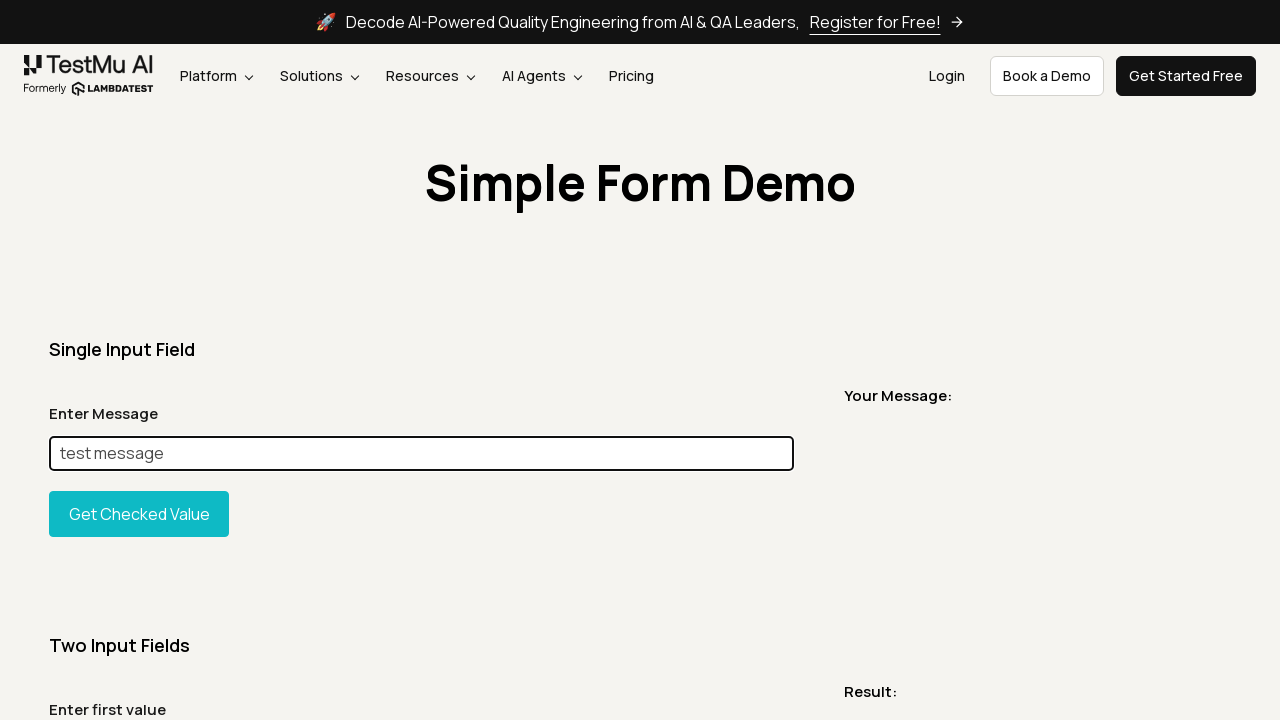

Clicked 'Show' button to display the message at (139, 514) on #showInput
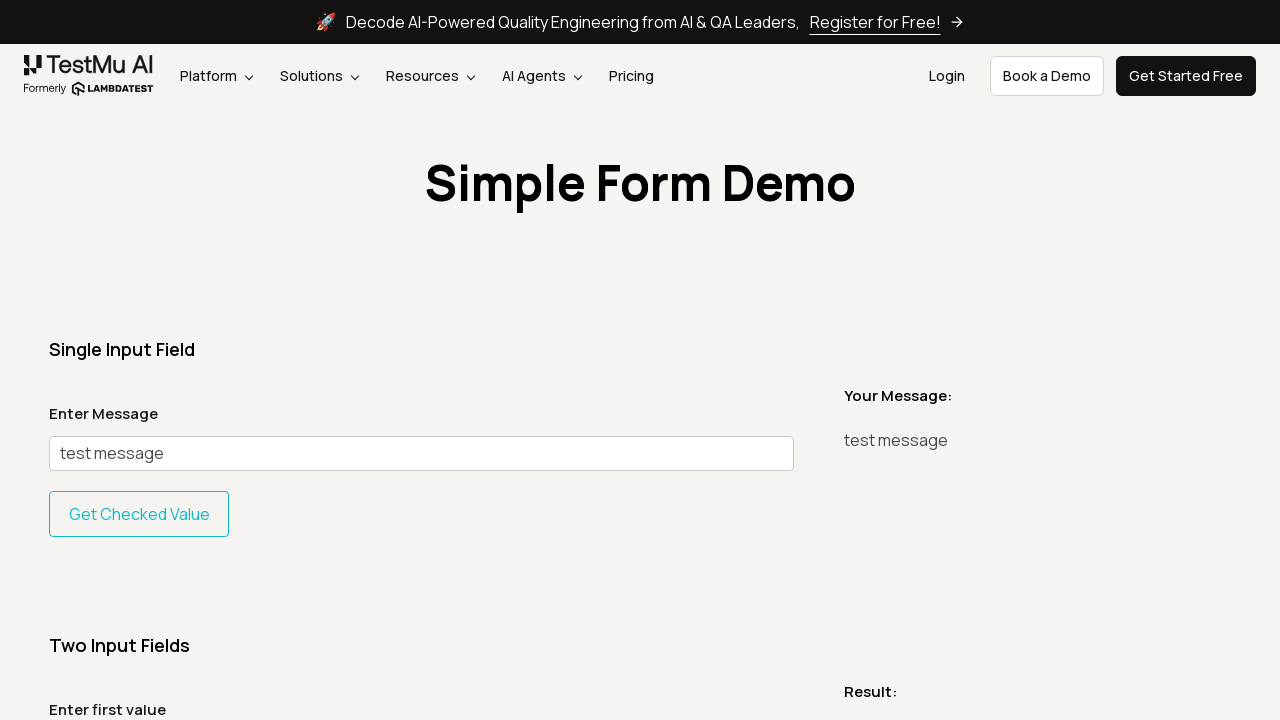

Output message displayed and verified
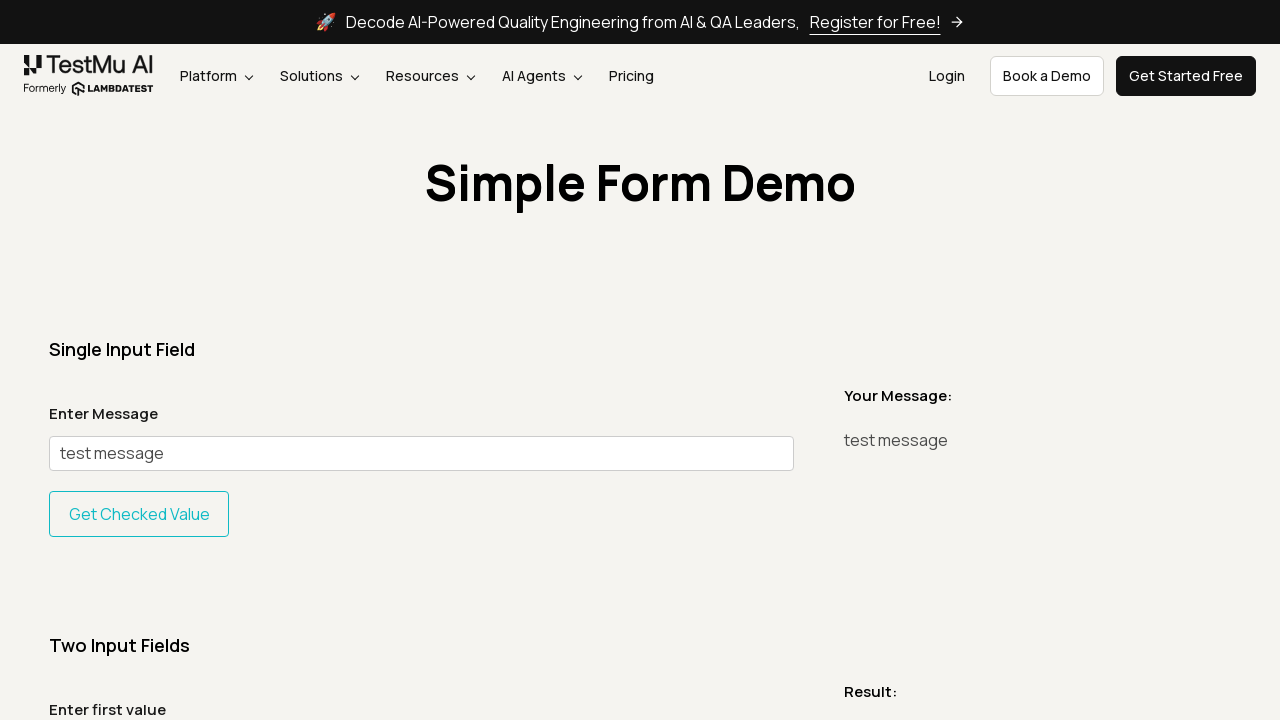

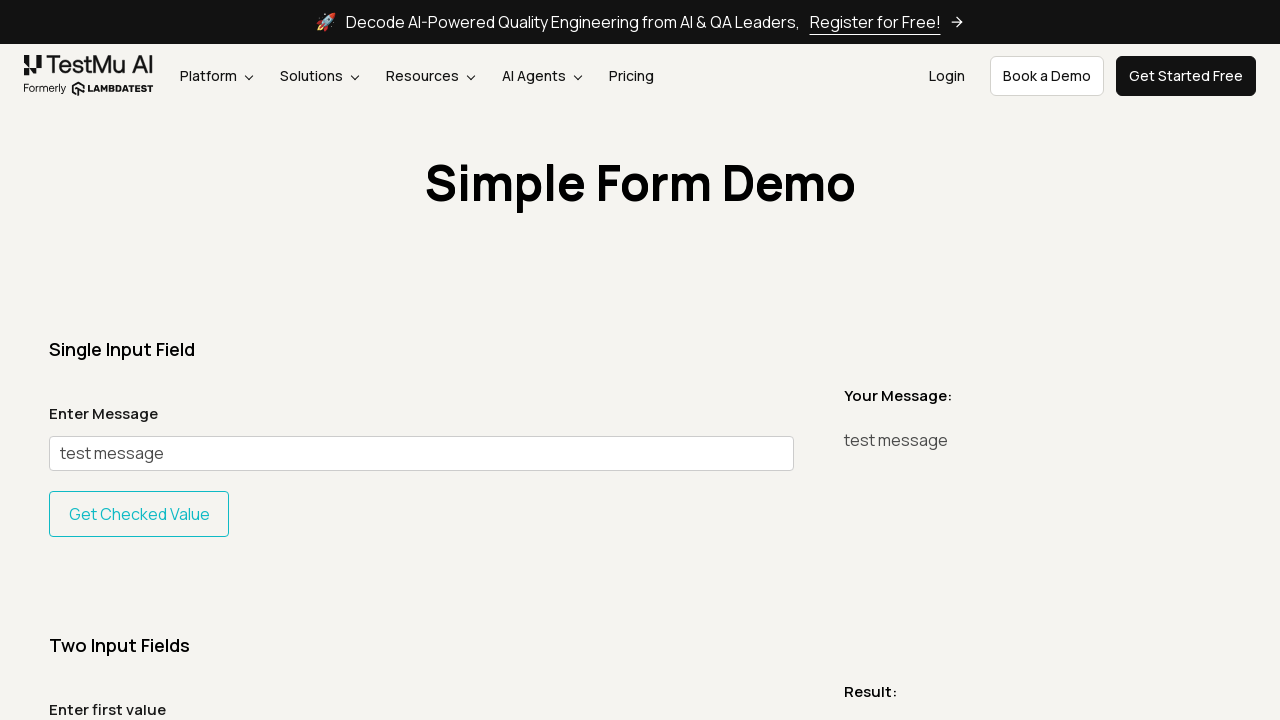